Tests completing all tasks at once when viewing all tasks

Starting URL: https://todomvc4tasj.herokuapp.com/

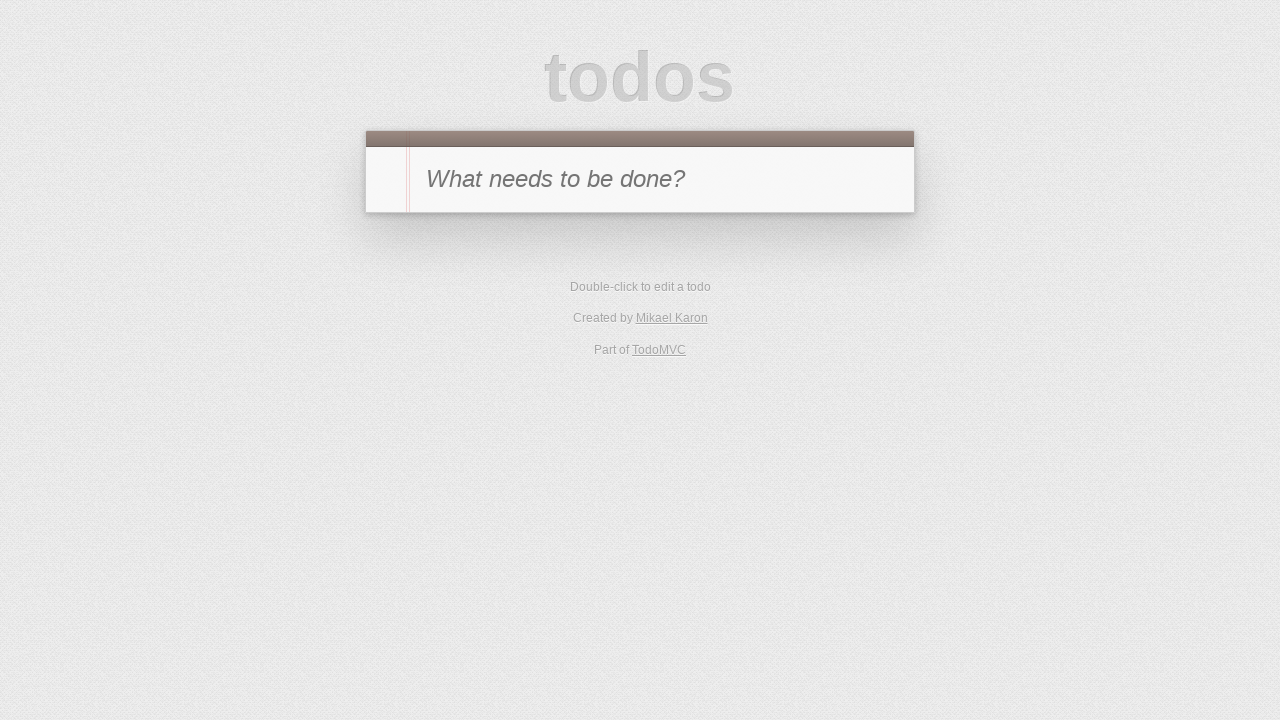

Set initial test data in localStorage with mixed active and completed tasks
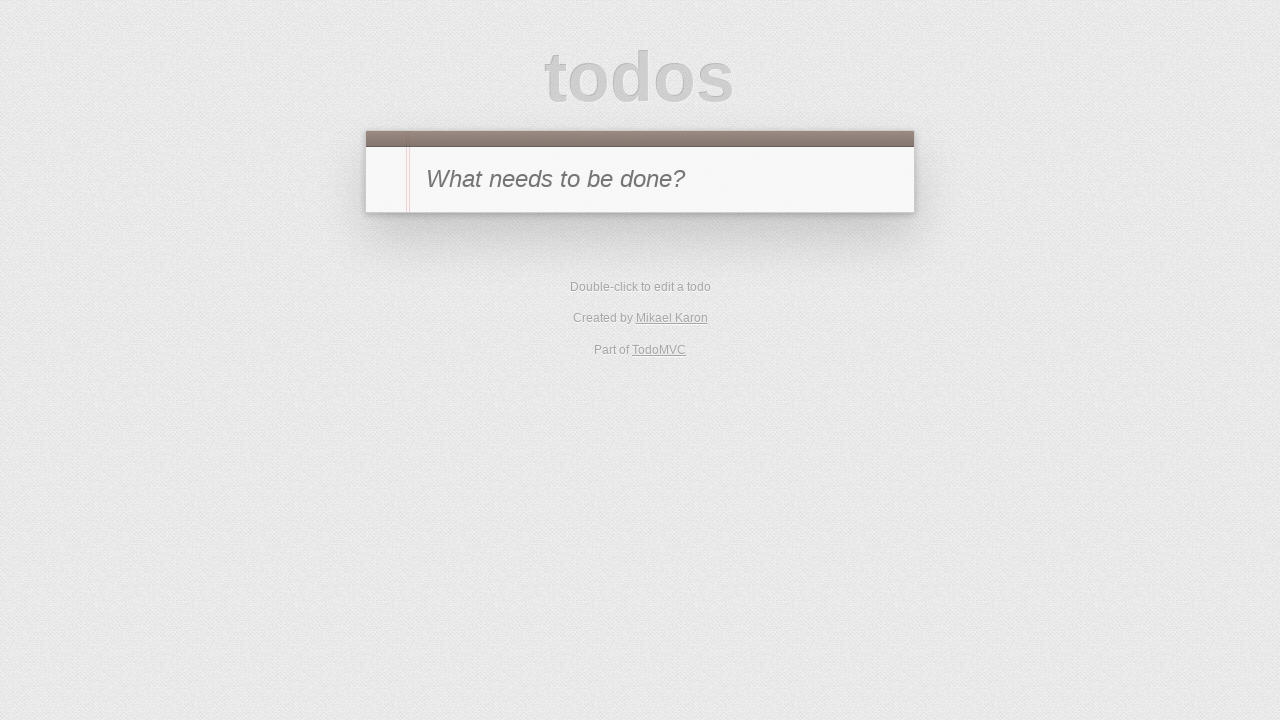

Reloaded page to load tasks from localStorage
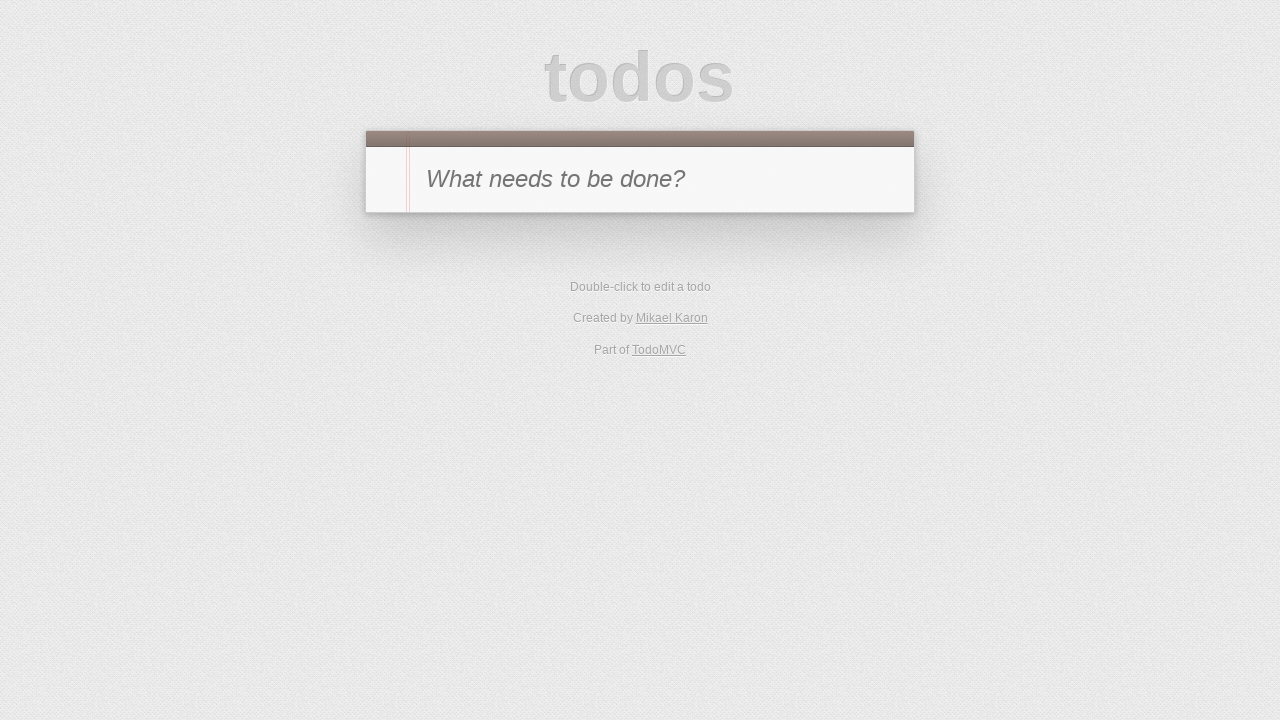

Clicked toggle-all checkbox to complete all tasks at (388, 180) on #toggle-all
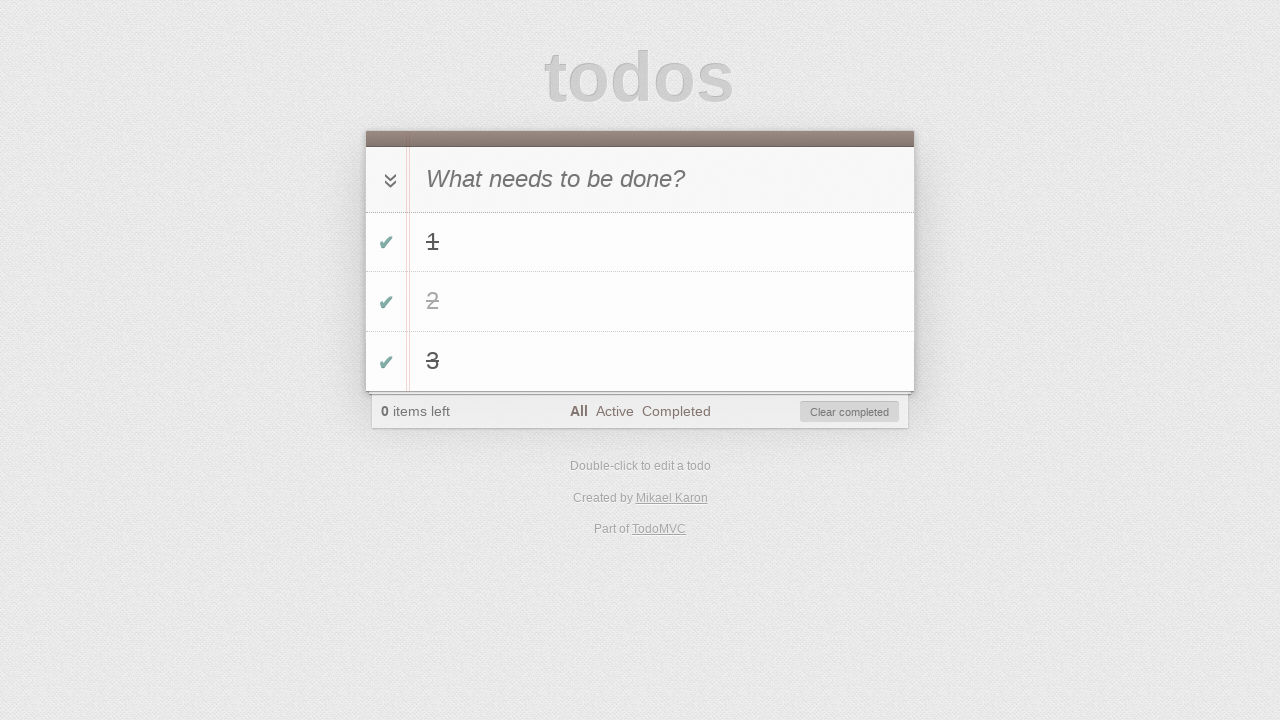

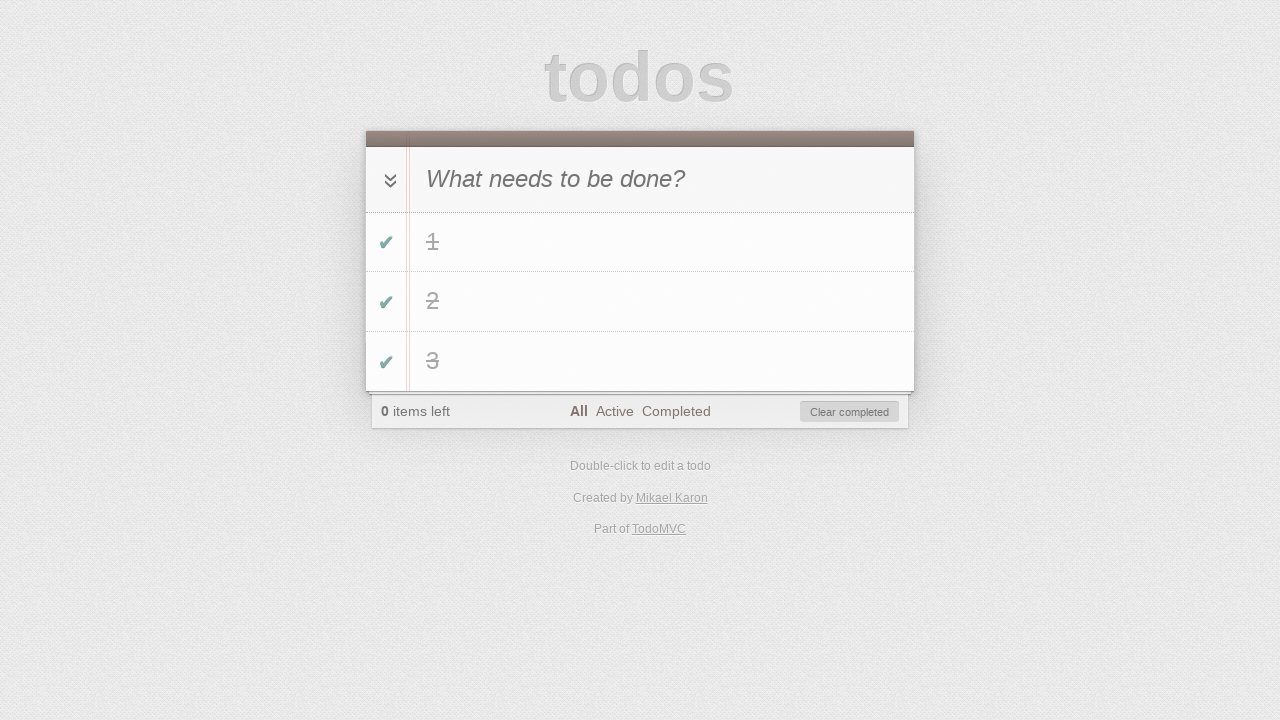